Tests that the Clear completed button displays correct text when items are completed.

Starting URL: https://demo.playwright.dev/todomvc

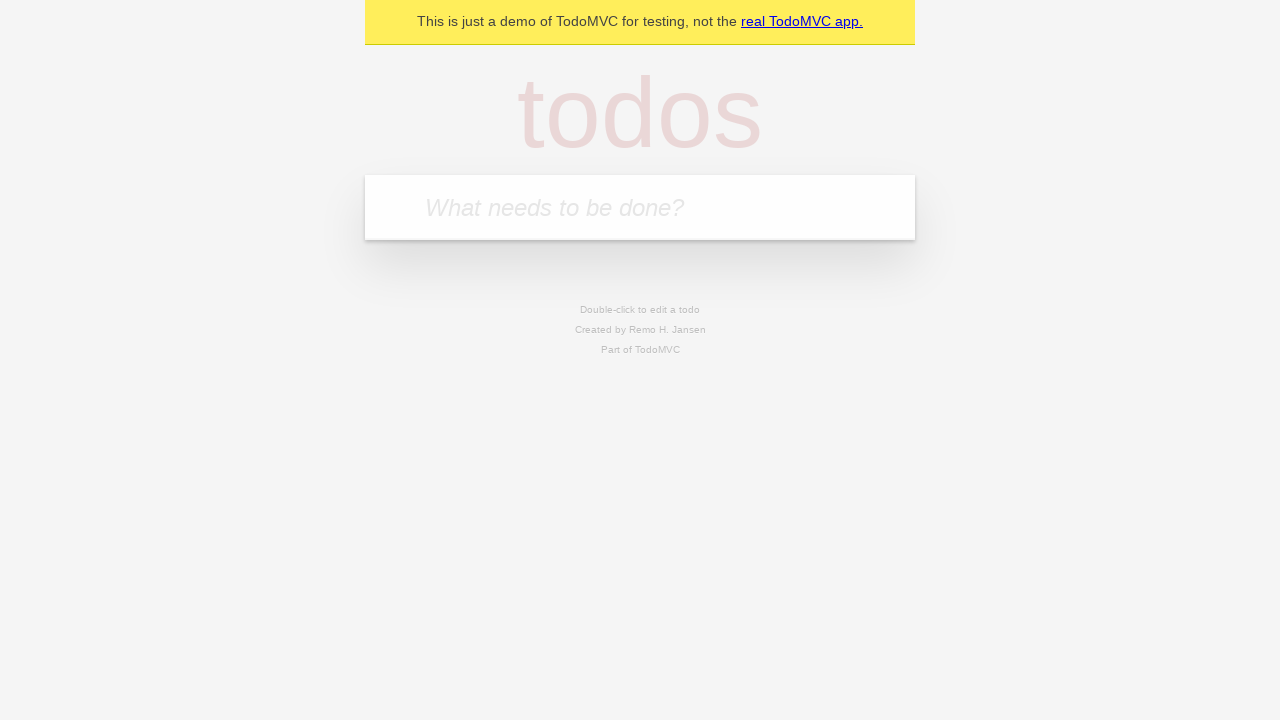

Filled todo input with 'buy some cheese' on internal:attr=[placeholder="What needs to be done?"i]
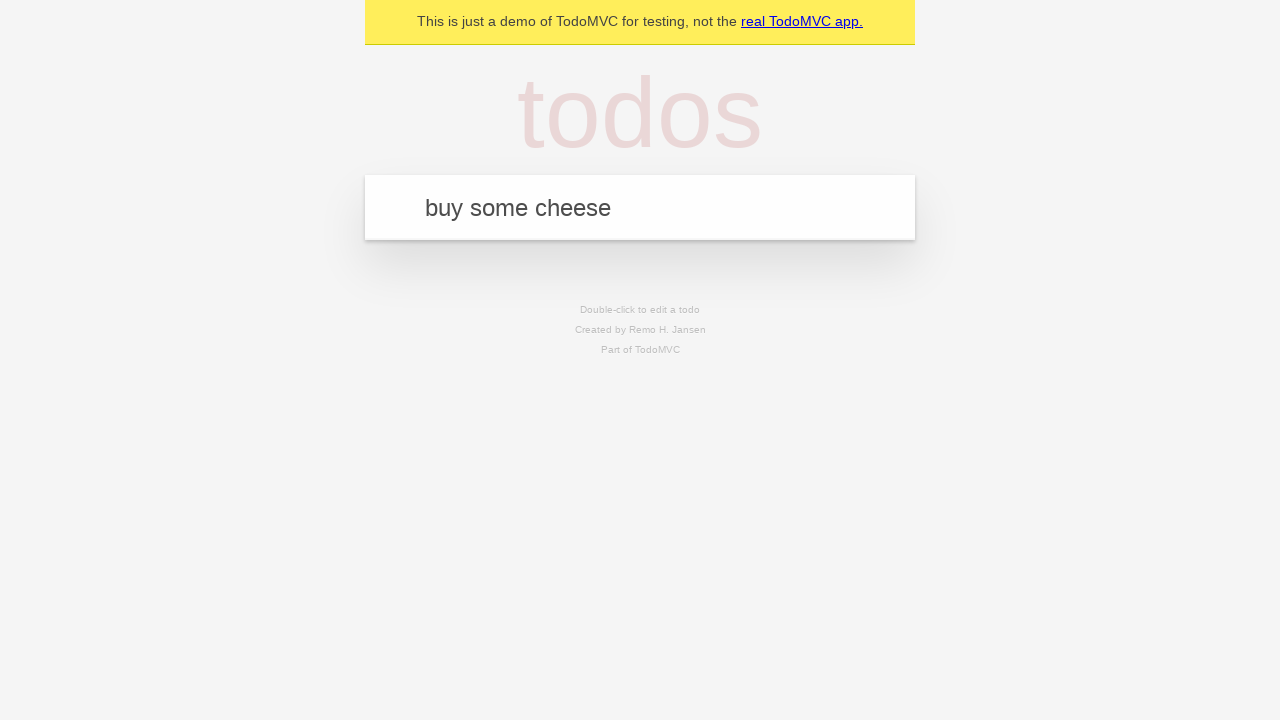

Pressed Enter to add first todo item on internal:attr=[placeholder="What needs to be done?"i]
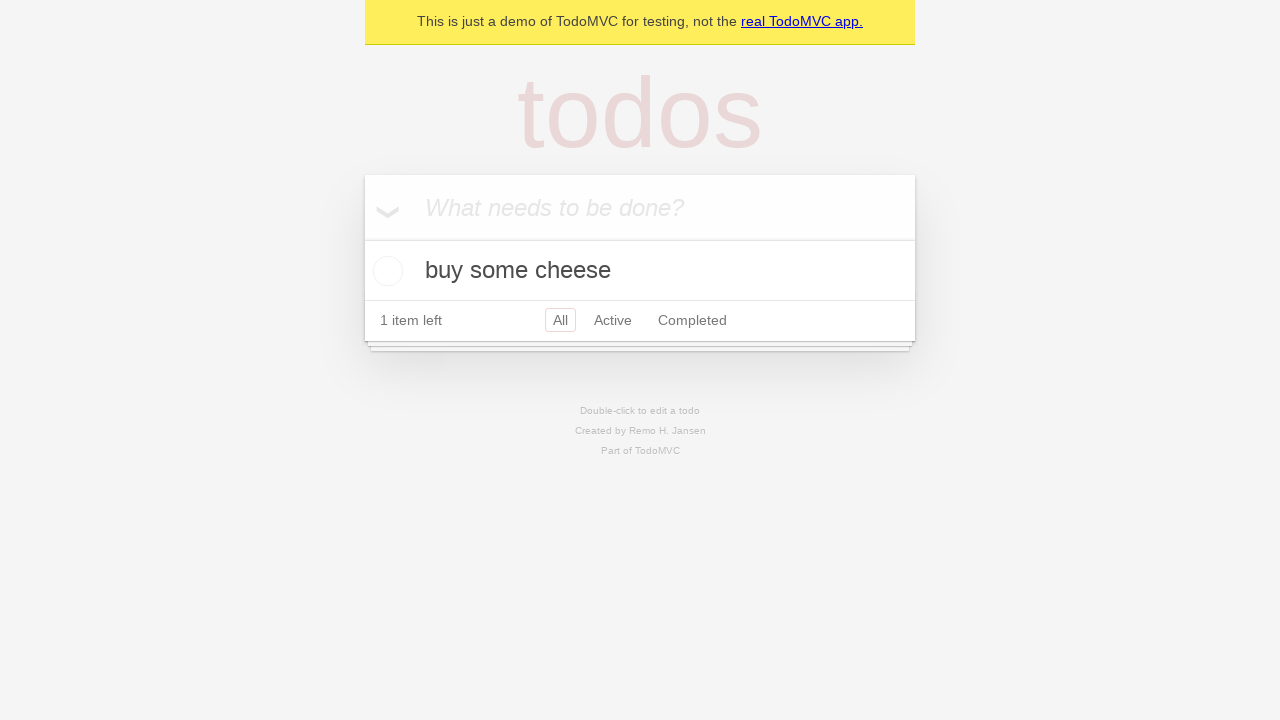

Filled todo input with 'feed the cat' on internal:attr=[placeholder="What needs to be done?"i]
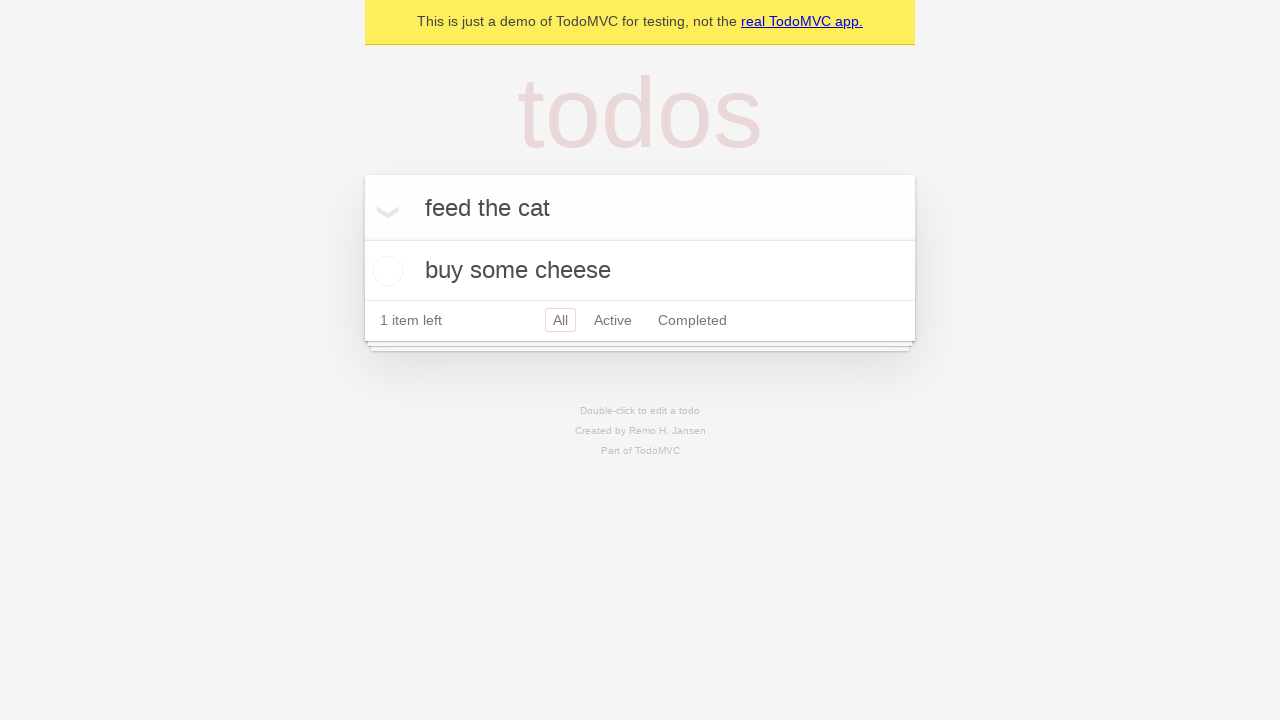

Pressed Enter to add second todo item on internal:attr=[placeholder="What needs to be done?"i]
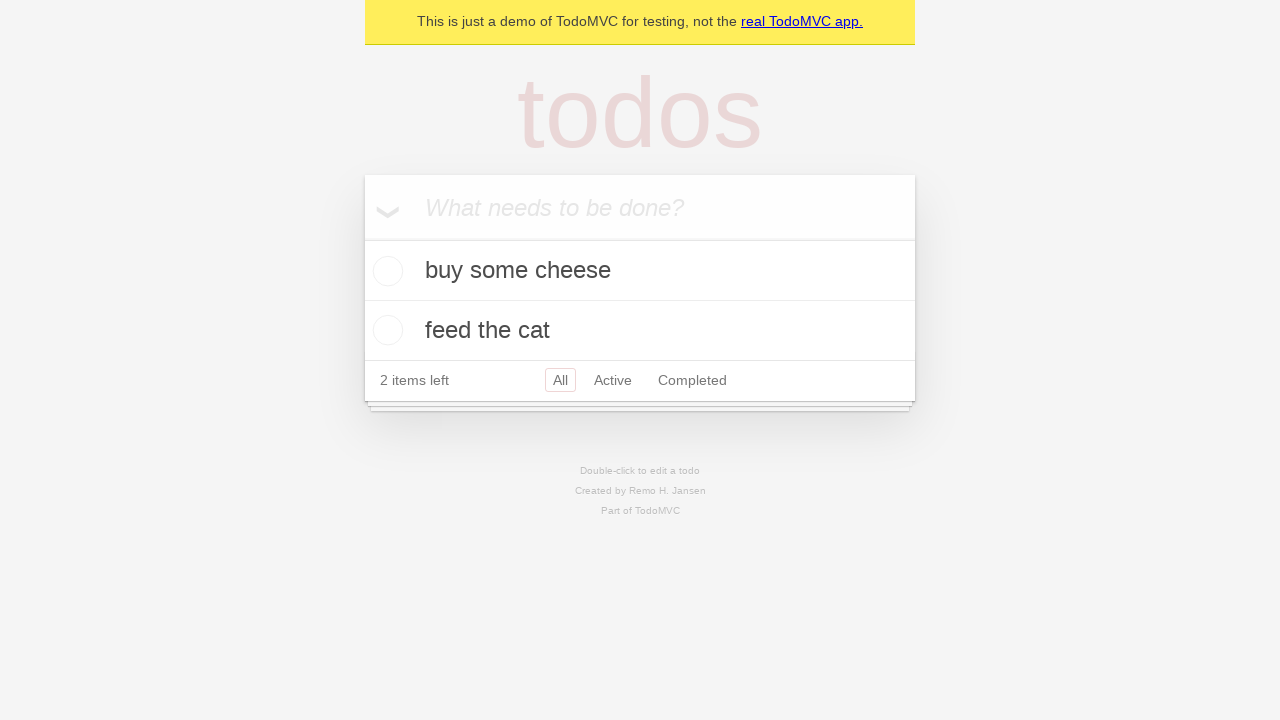

Filled todo input with 'book a doctors appointment' on internal:attr=[placeholder="What needs to be done?"i]
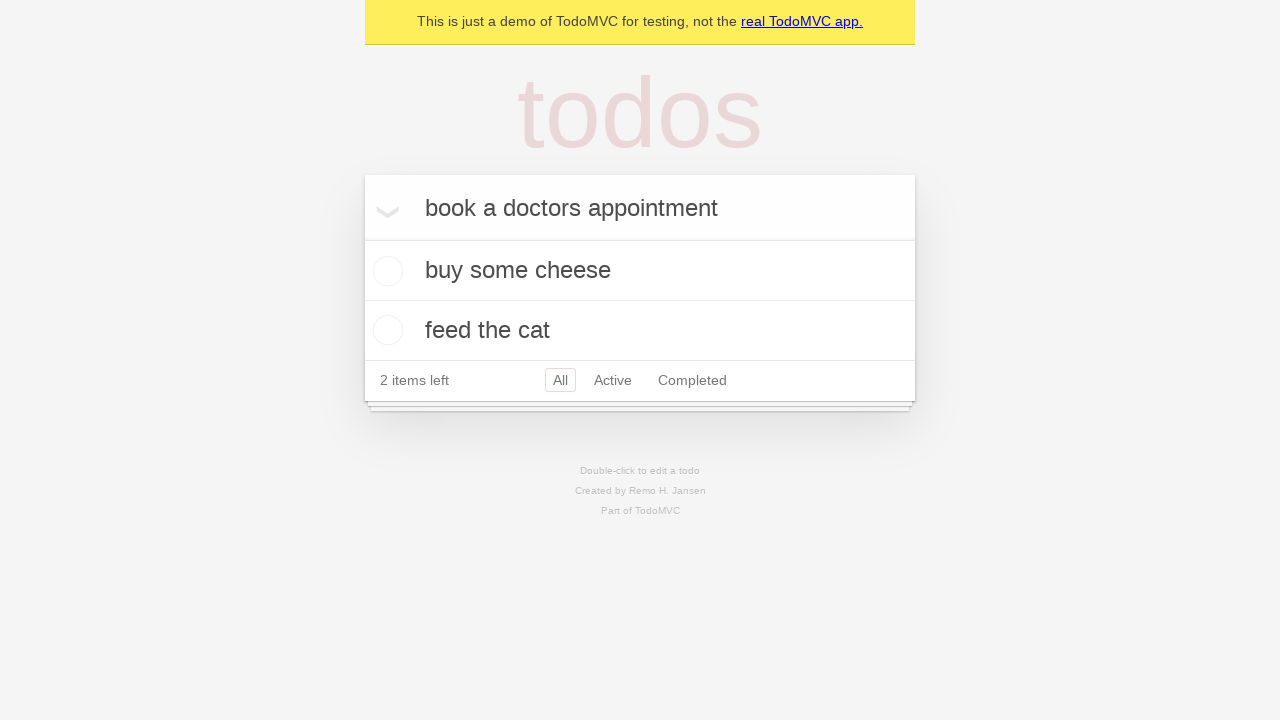

Pressed Enter to add third todo item on internal:attr=[placeholder="What needs to be done?"i]
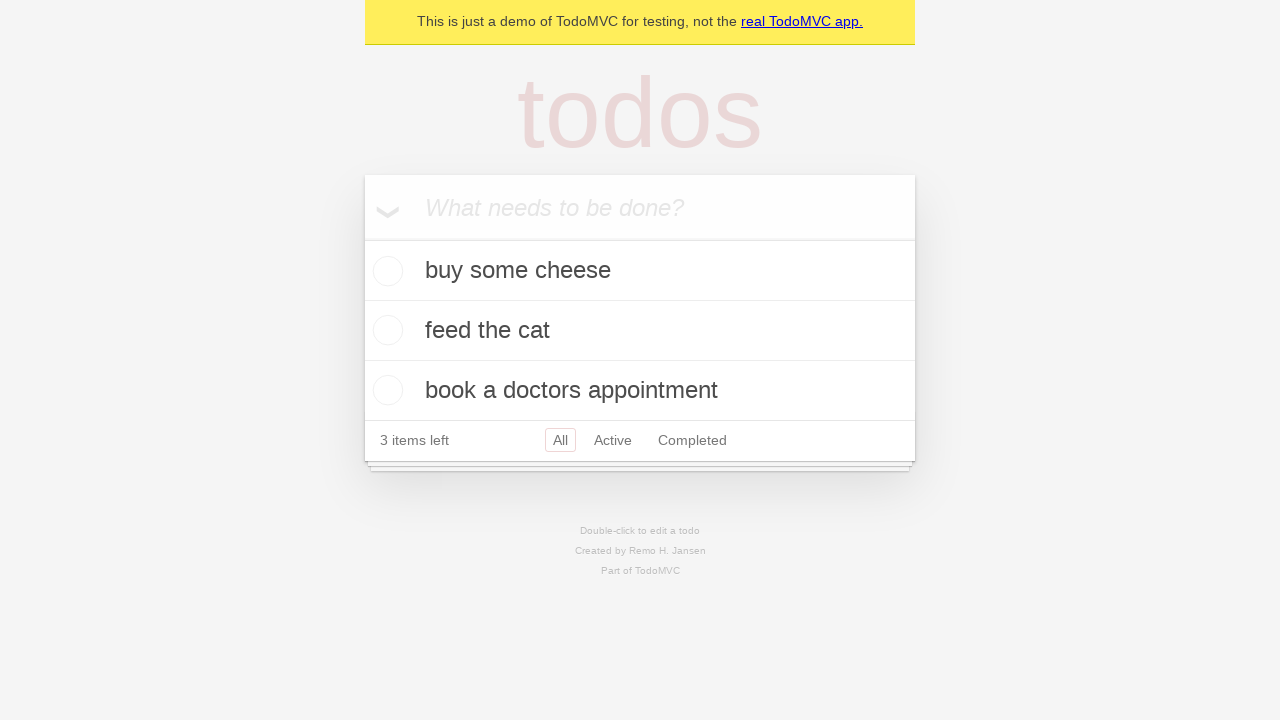

Waited for third todo item to appear
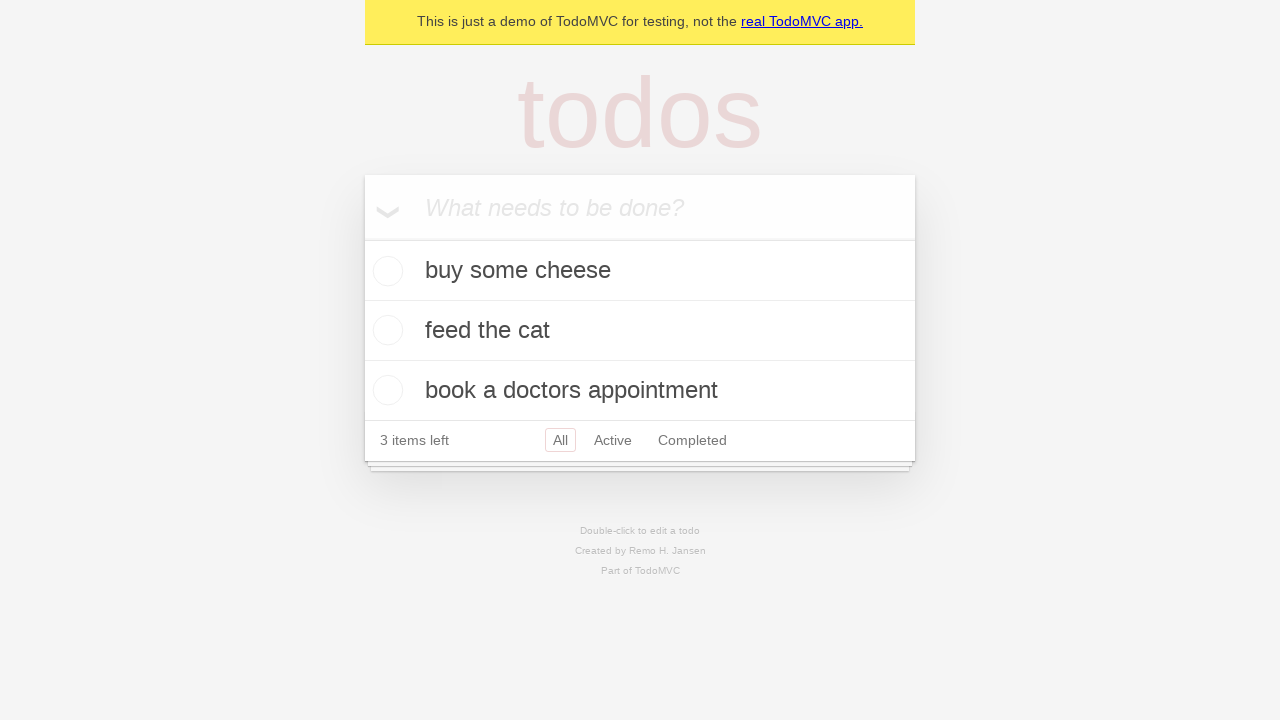

Checked the first todo item as completed at (385, 271) on .todo-list li .toggle >> nth=0
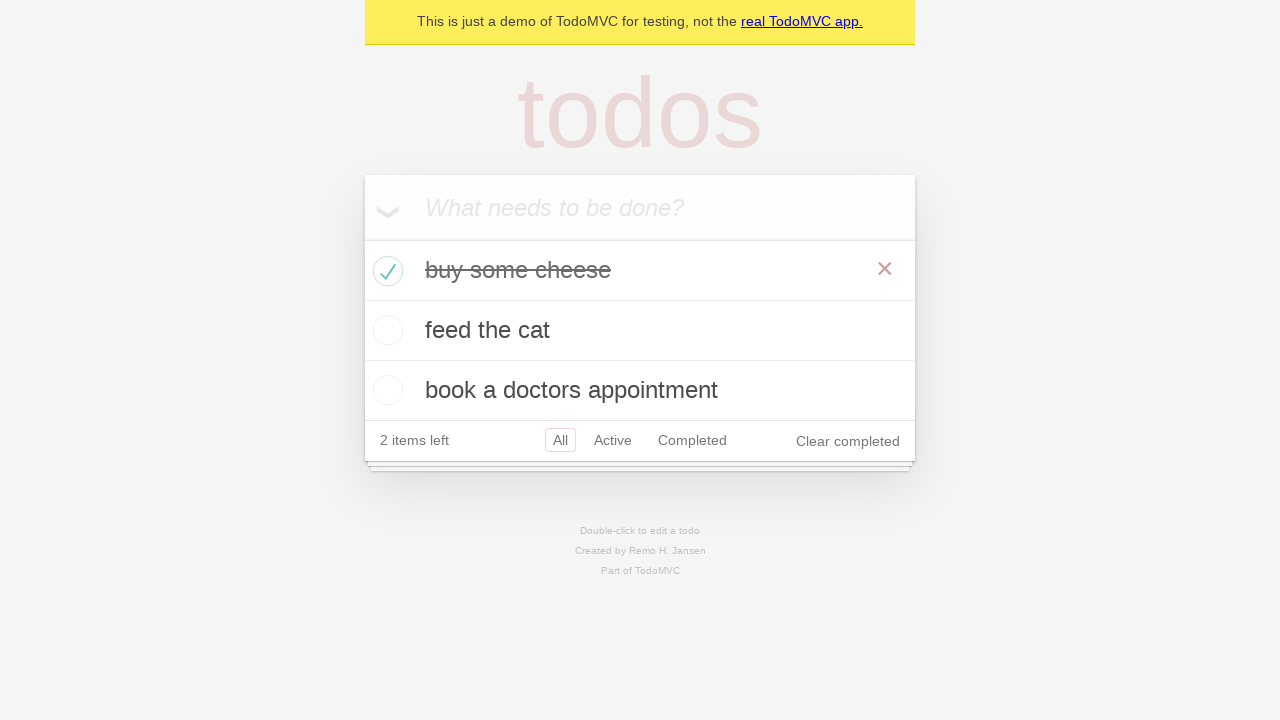

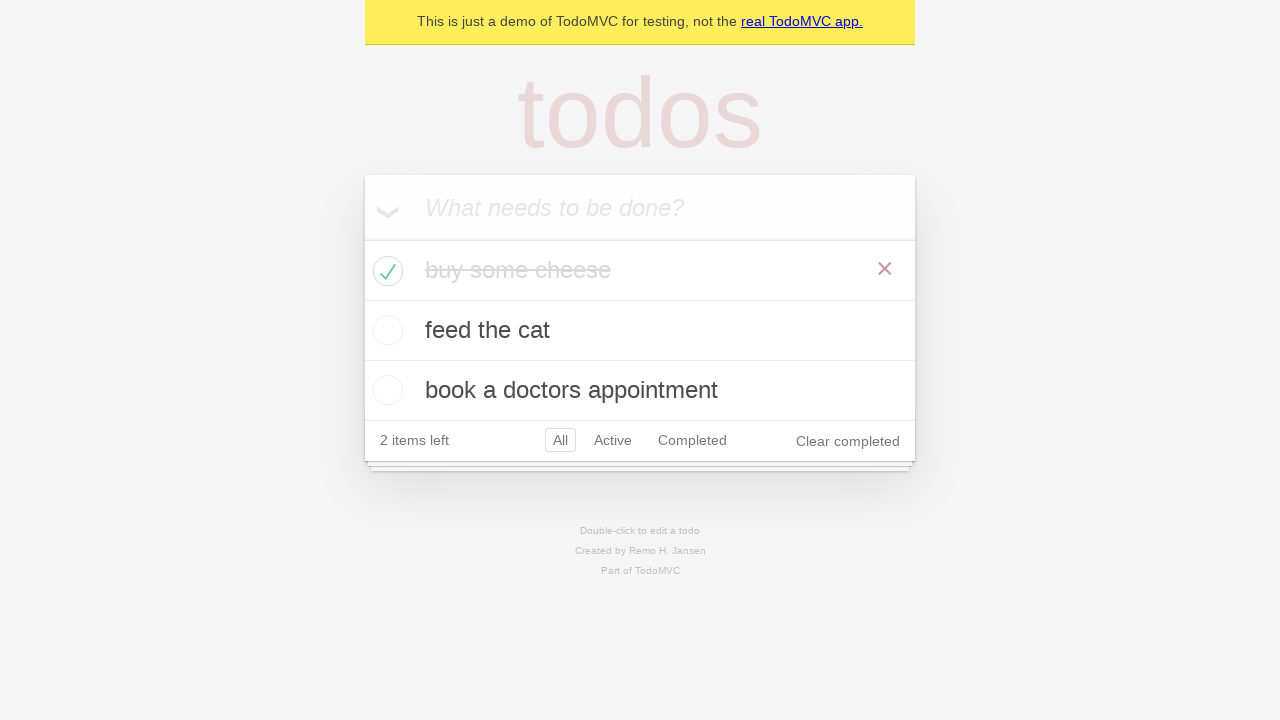